Tests input value retrieval and attribute verification by getting input values, clearing fields, and checking placeholder attributes.

Starting URL: https://letcode.in/edit

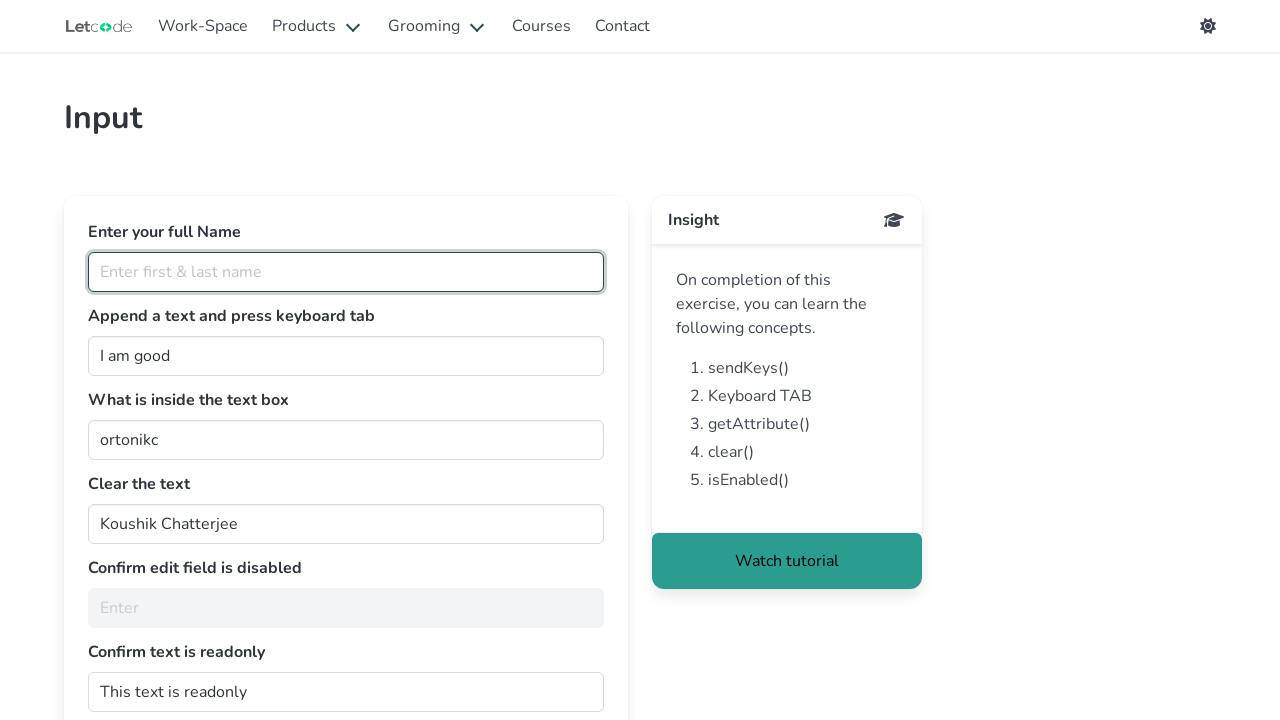

Retrieved input value from #getMe element
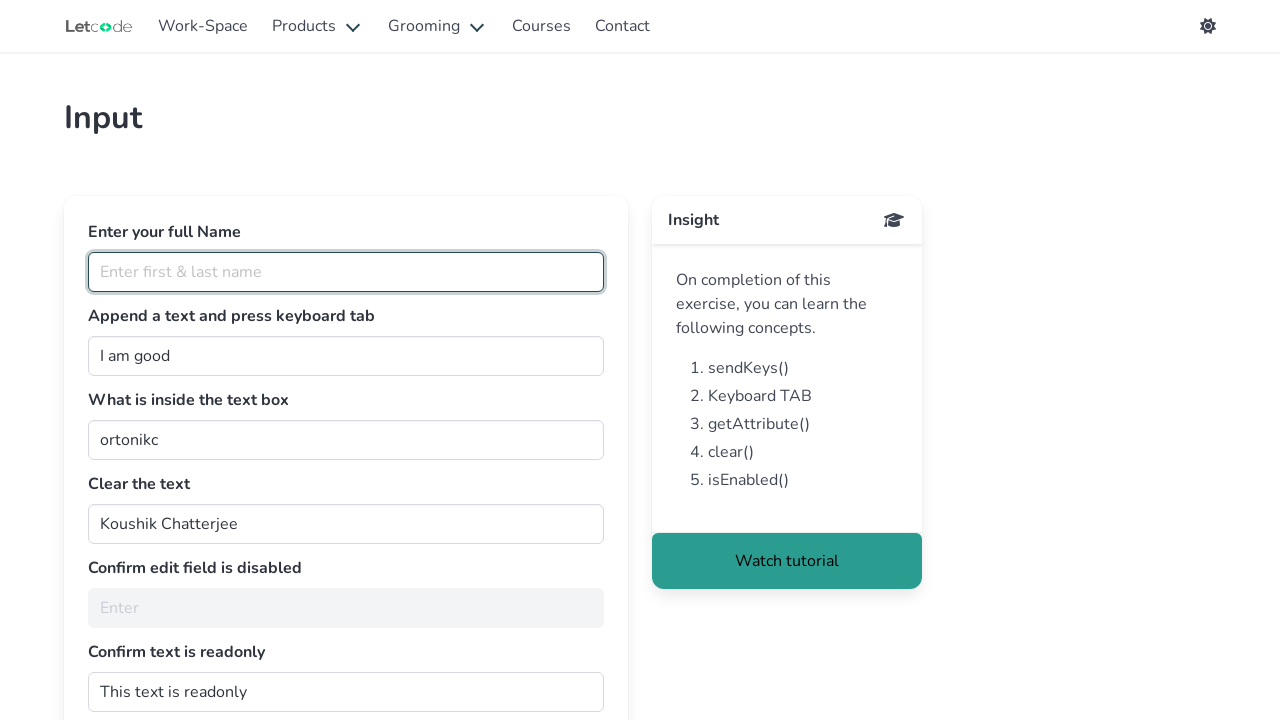

Cleared the input value from #getMe element on #getMe
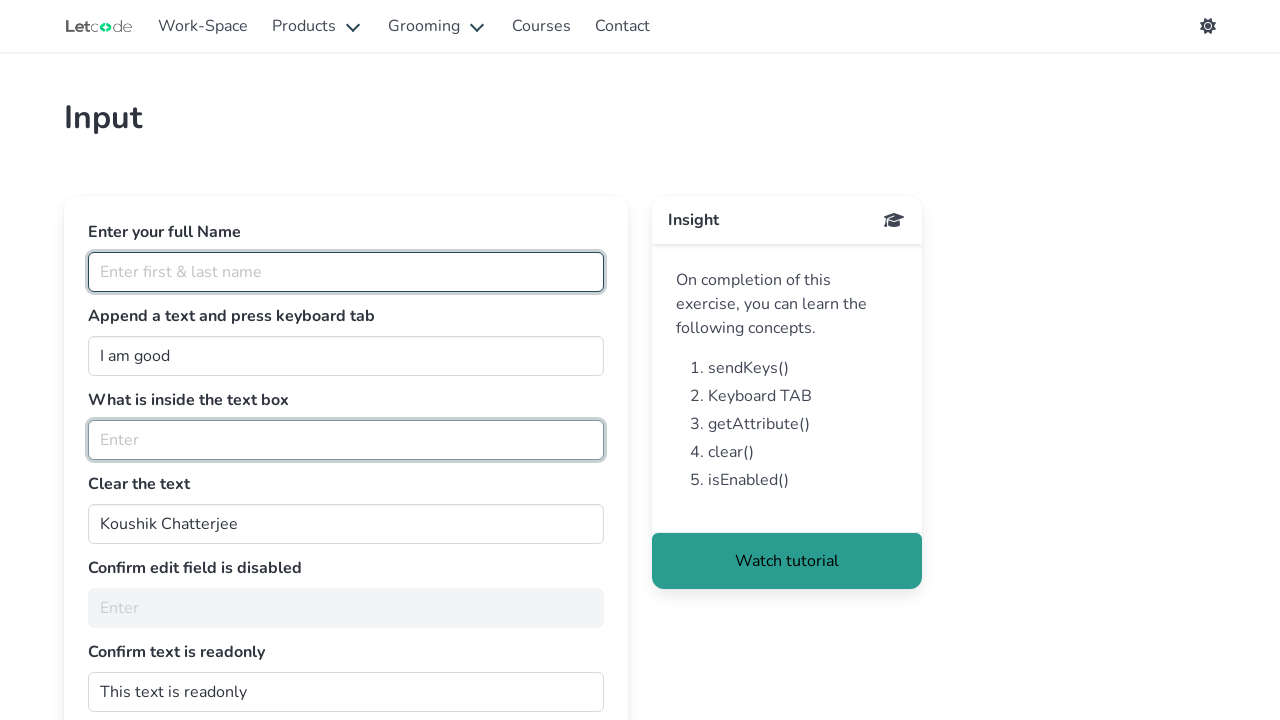

Verified placeholder attribute on #fullName element equals 'Enter first & last name'
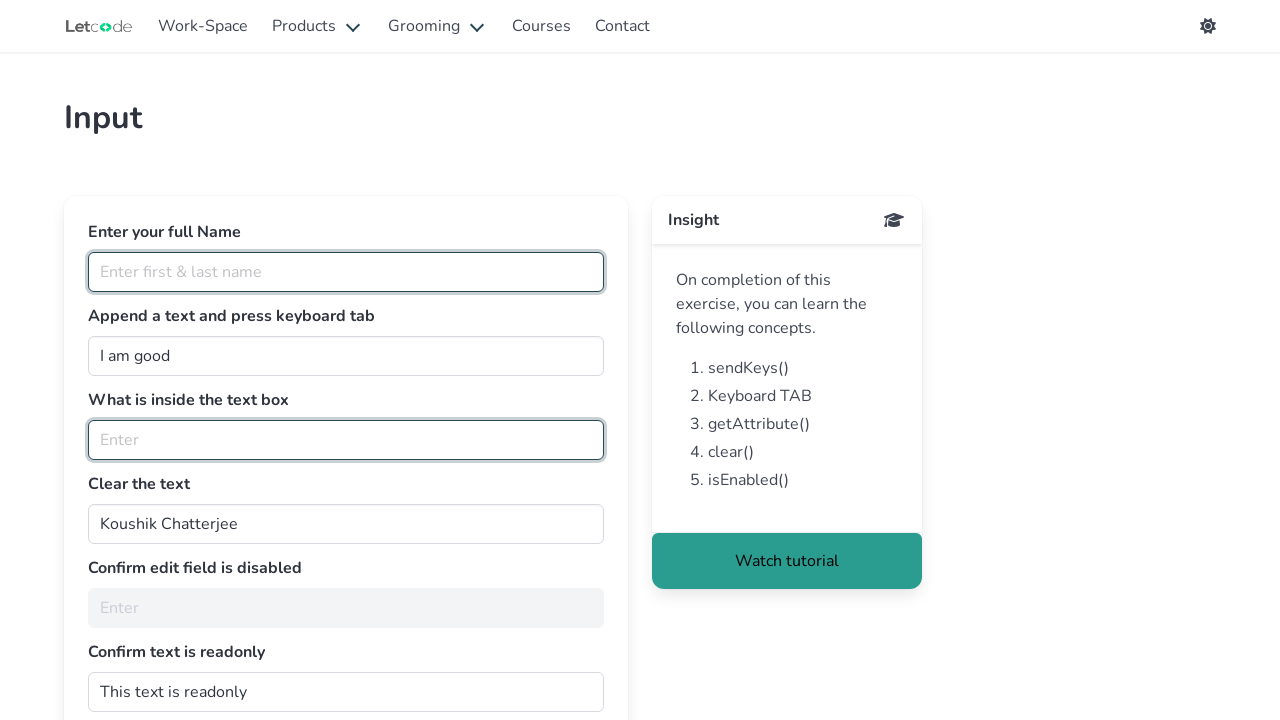

Navigated back to the previous page
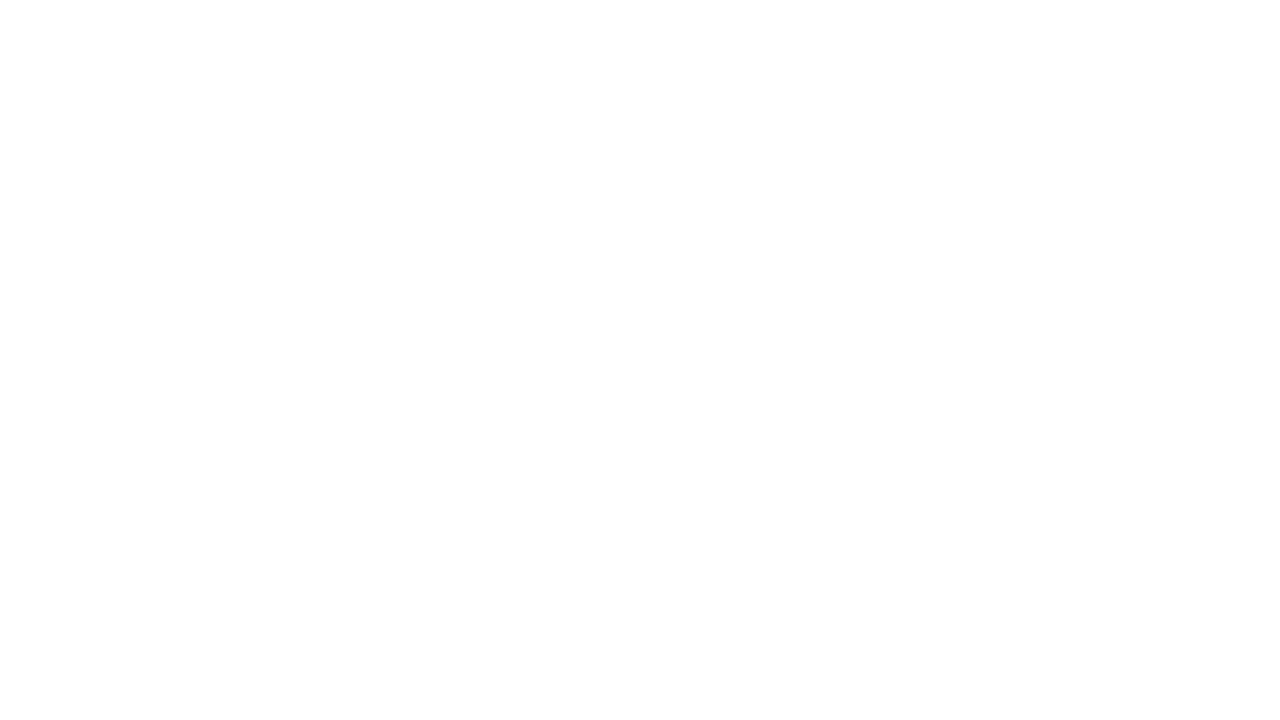

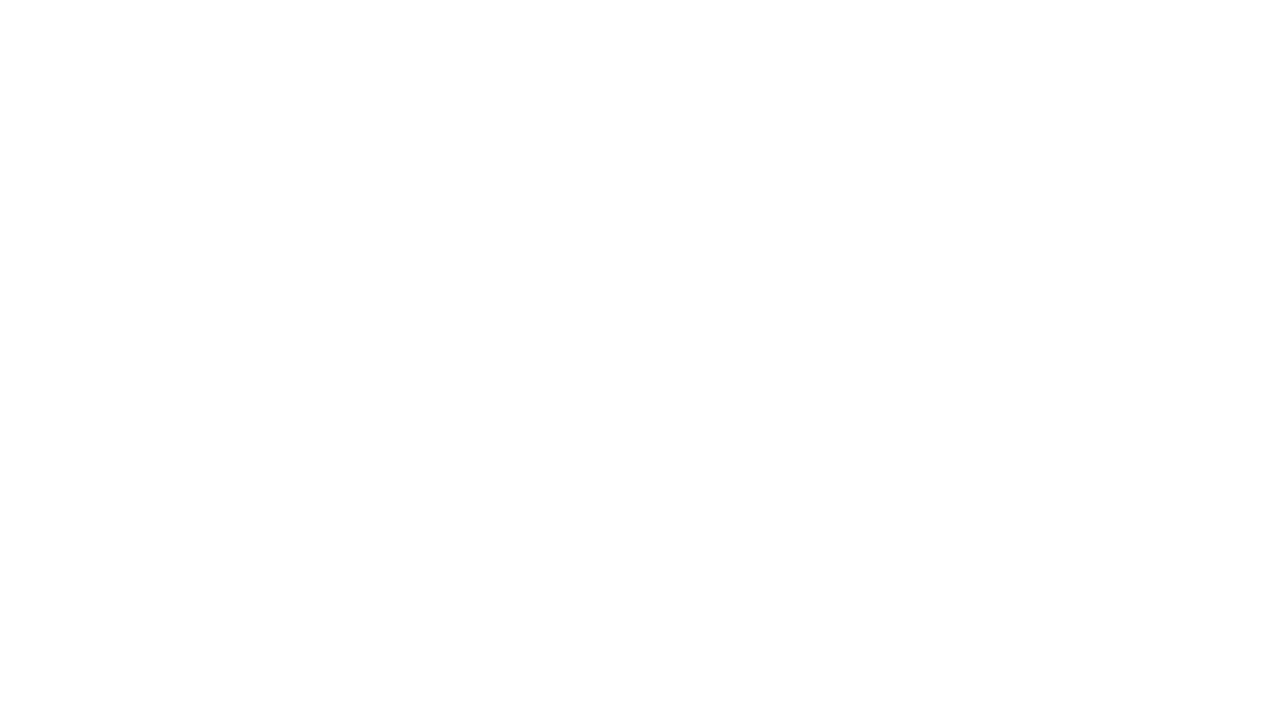